Tests handling a JavaScript confirm dialog by clicking a button and accepting (OK) the confirm dialog

Starting URL: https://the-internet.herokuapp.com/javascript_alerts

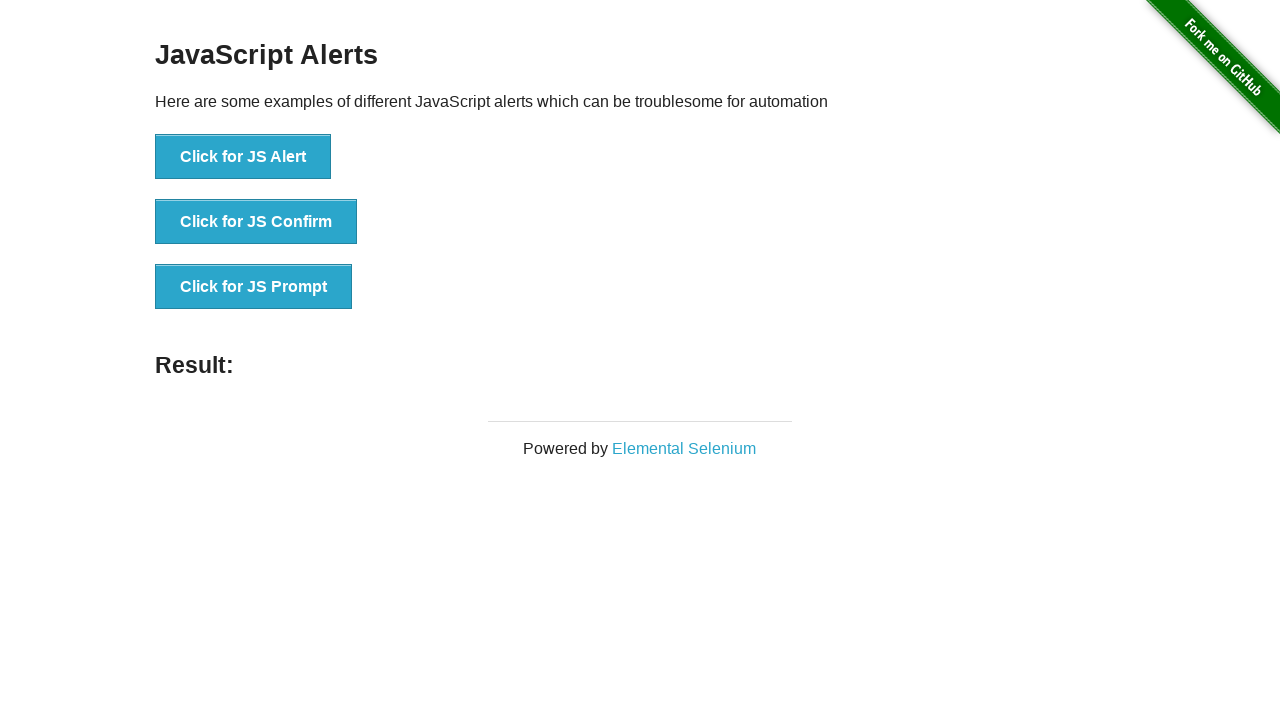

Set up dialog handler to accept confirm dialogs
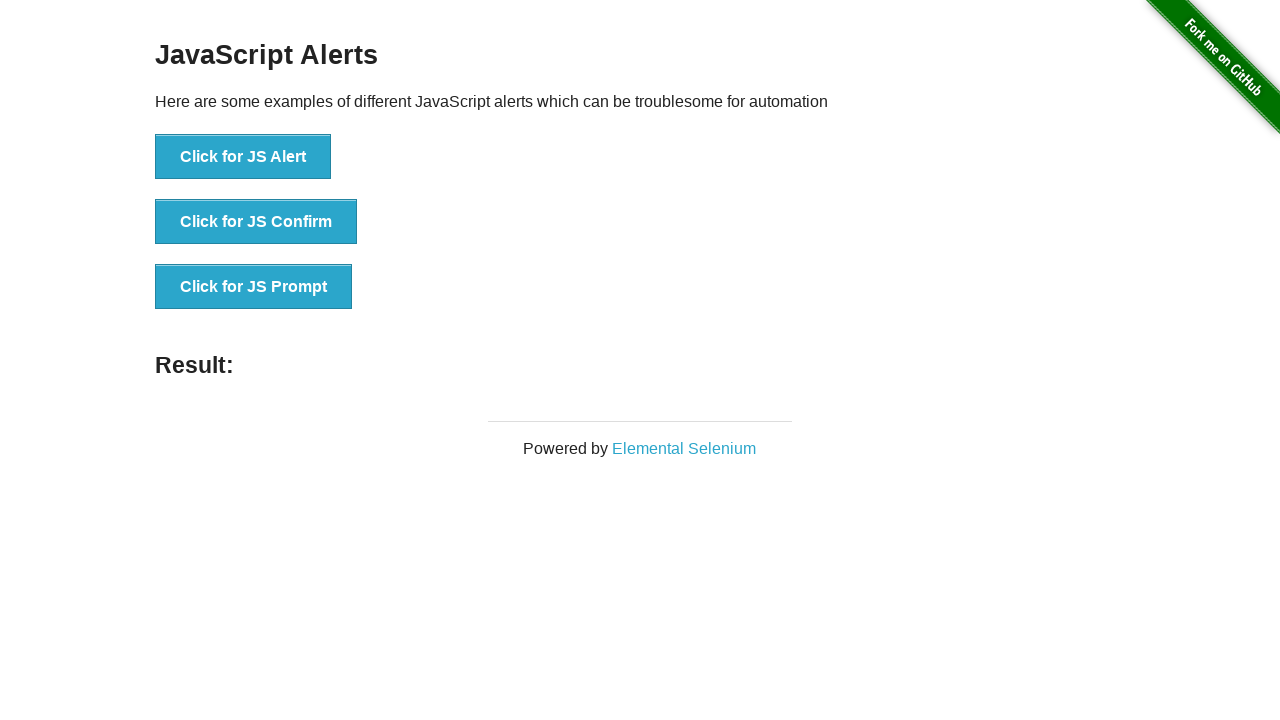

Clicked button to trigger JavaScript confirm dialog at (256, 222) on text=Click for JS Confirm
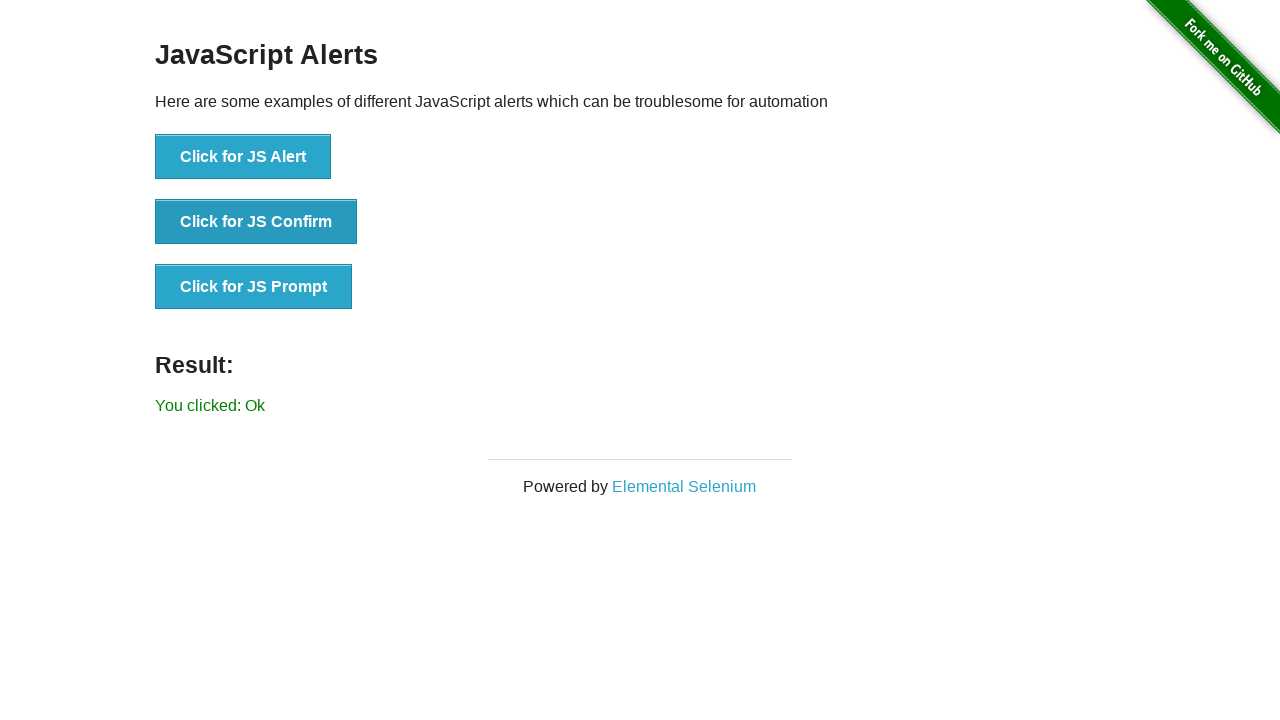

Waited for dialog handling to complete
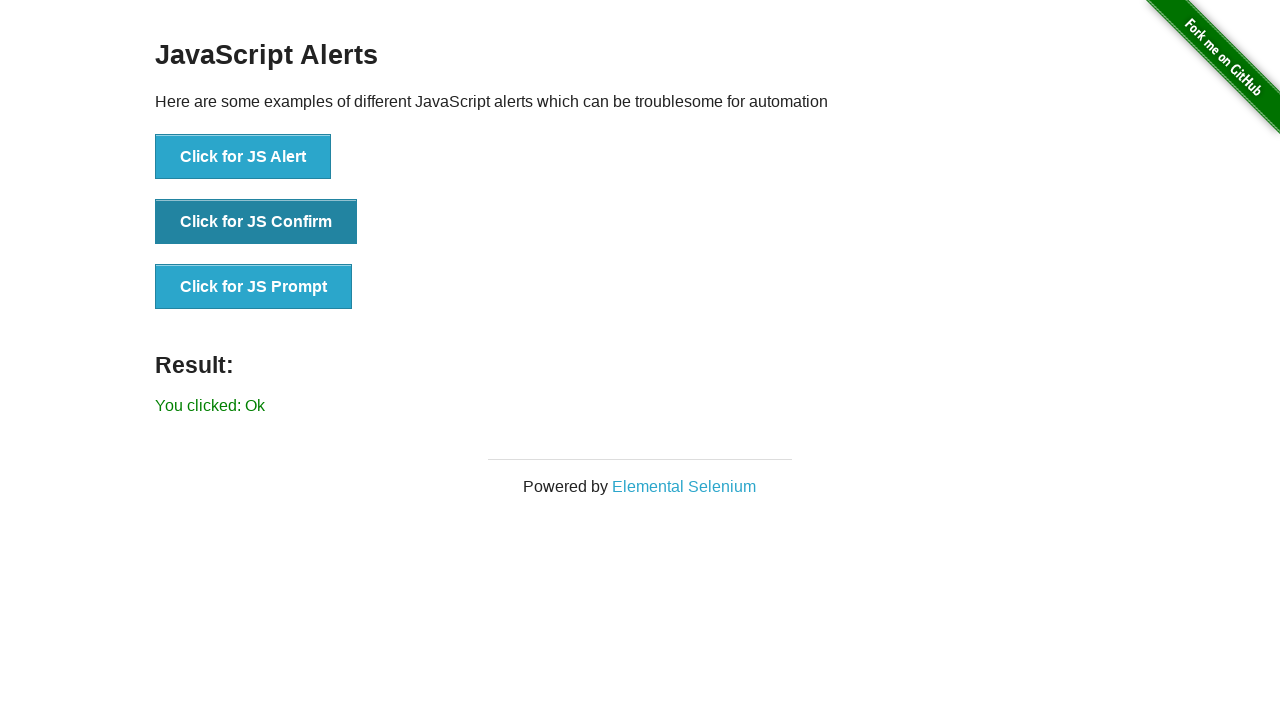

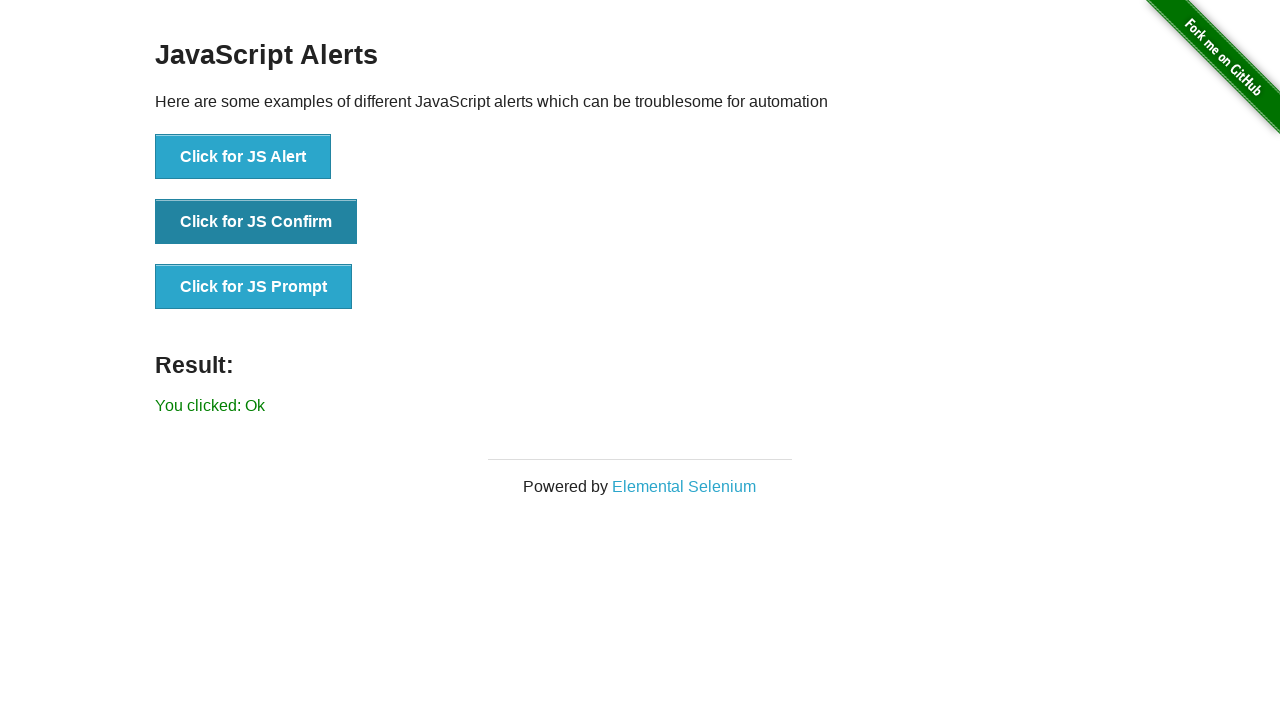